Tests JavaScript confirm dialog handling by clicking confirm button and dismissing the dialog

Starting URL: https://rahulshettyacademy.com/AutomationPractice/

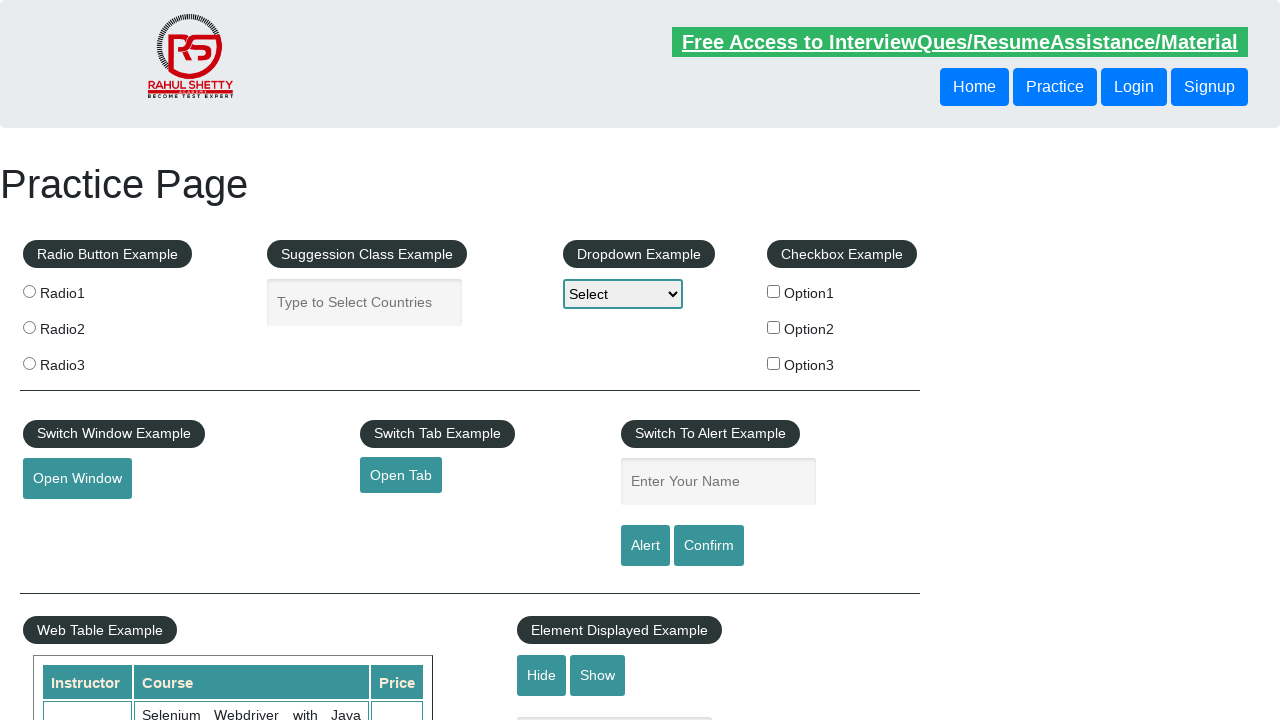

Set up dialog handler to dismiss confirm dialog
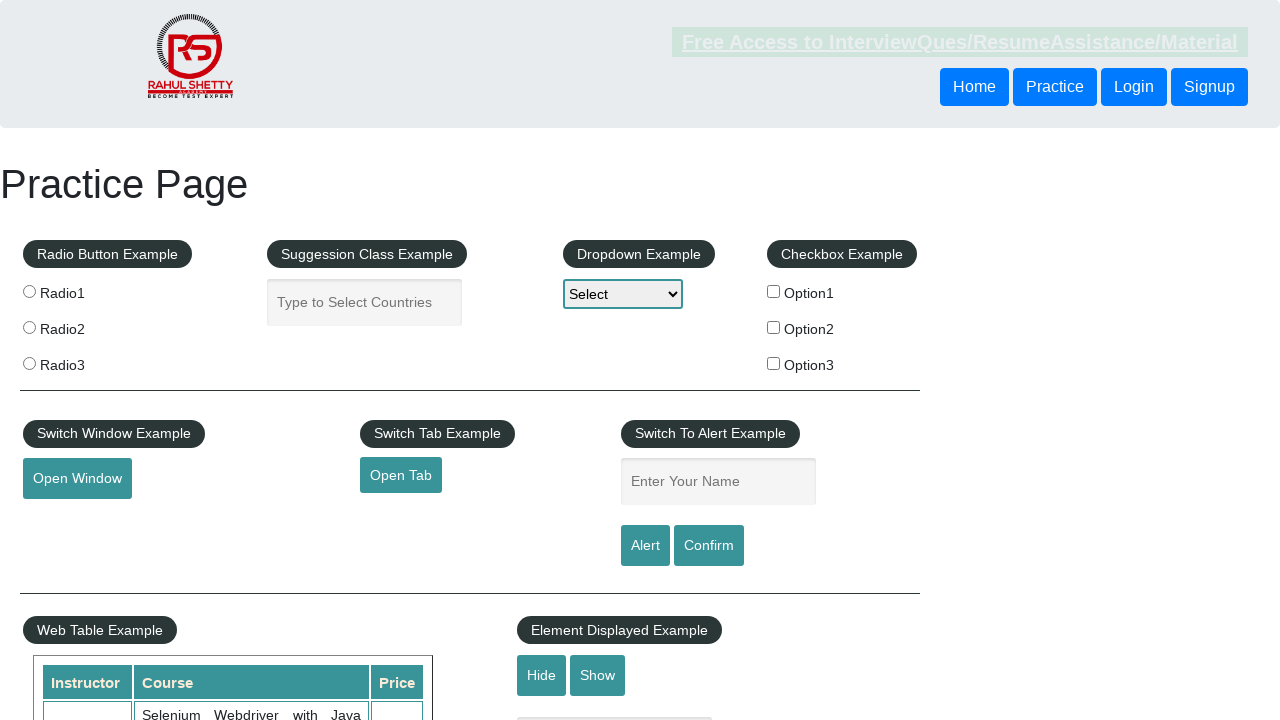

Clicked confirm button to trigger JavaScript confirm dialog at (709, 546) on #confirmbtn
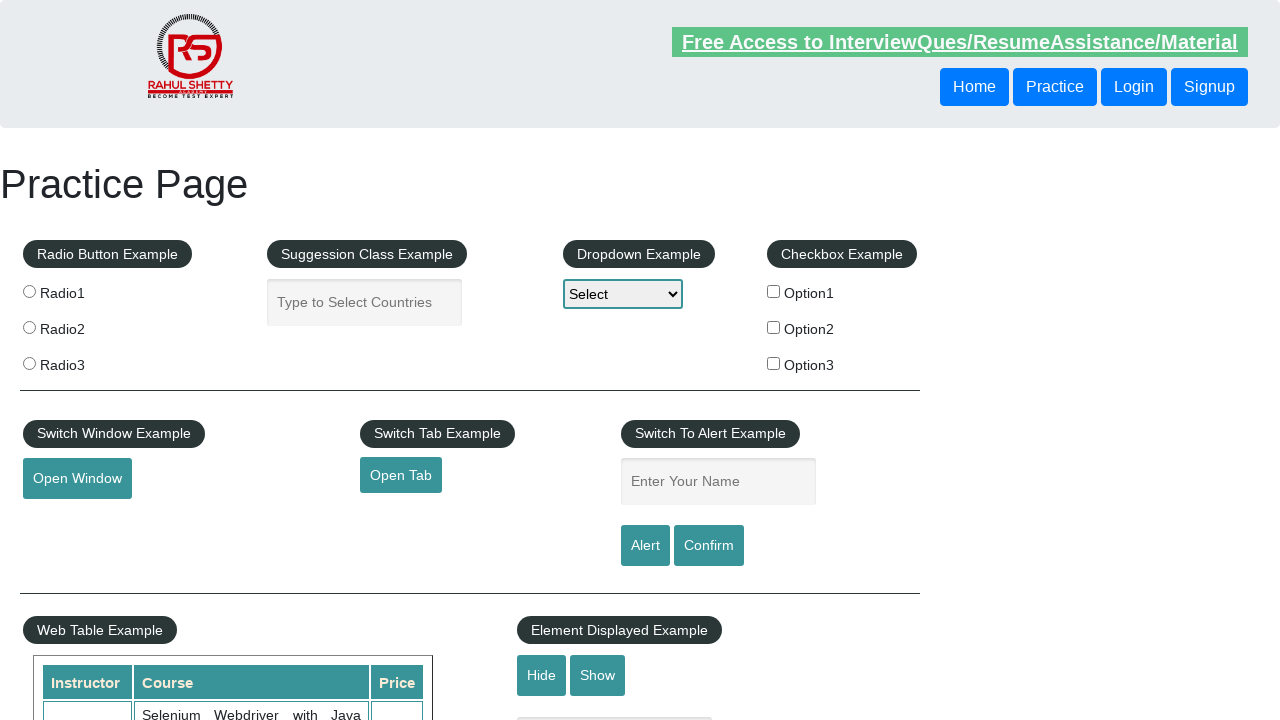

Waited for dialog to be dismissed
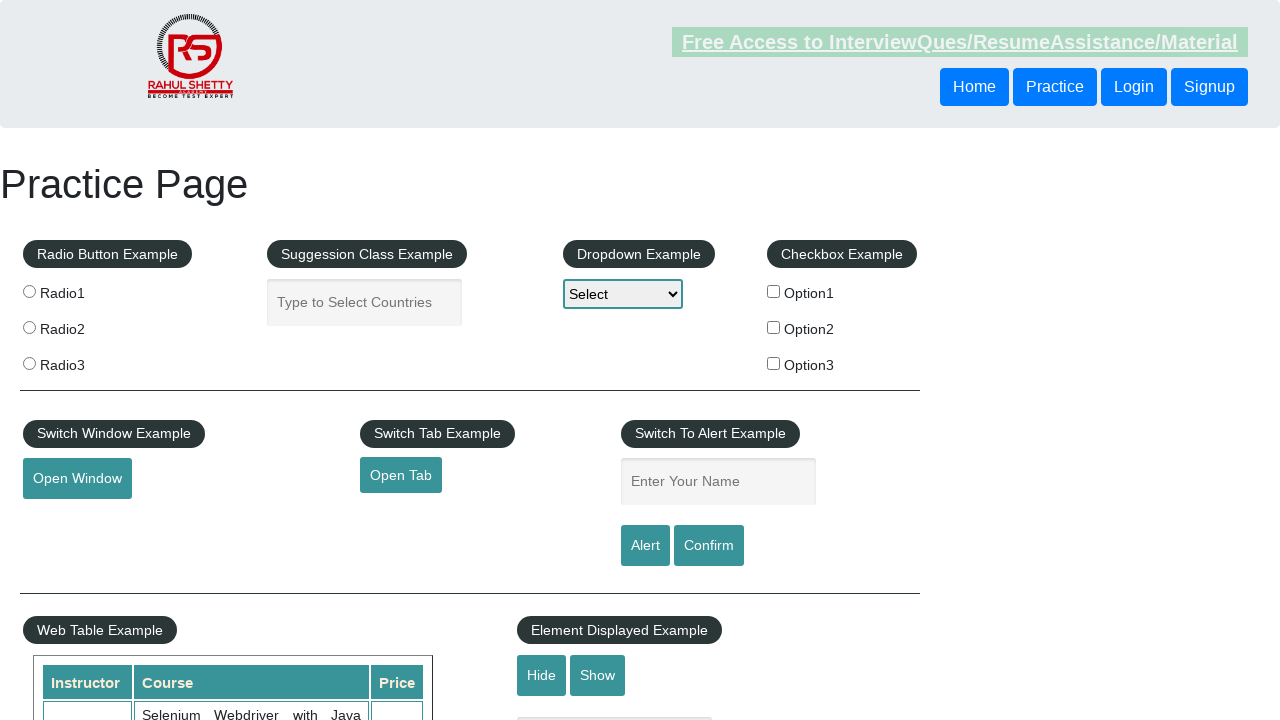

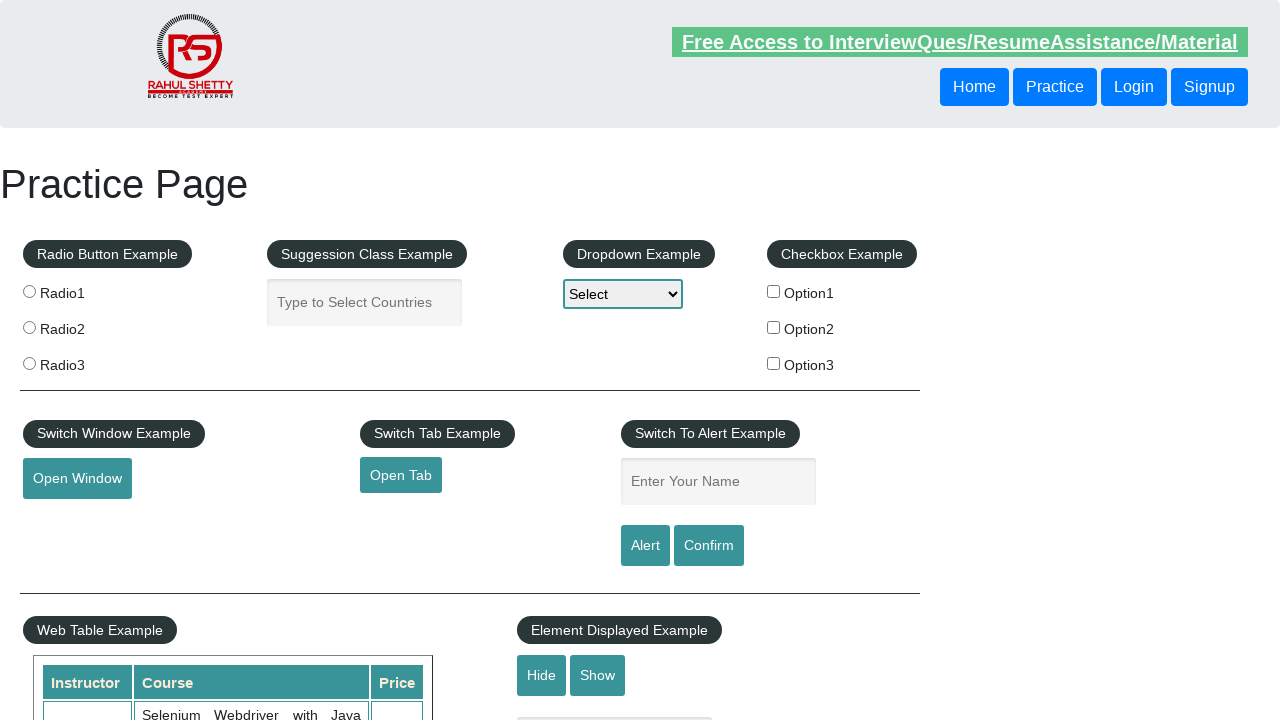